Tests drag and drop functionality on jQuery UI demo page by dragging an element from source to target location

Starting URL: https://jqueryui.com/

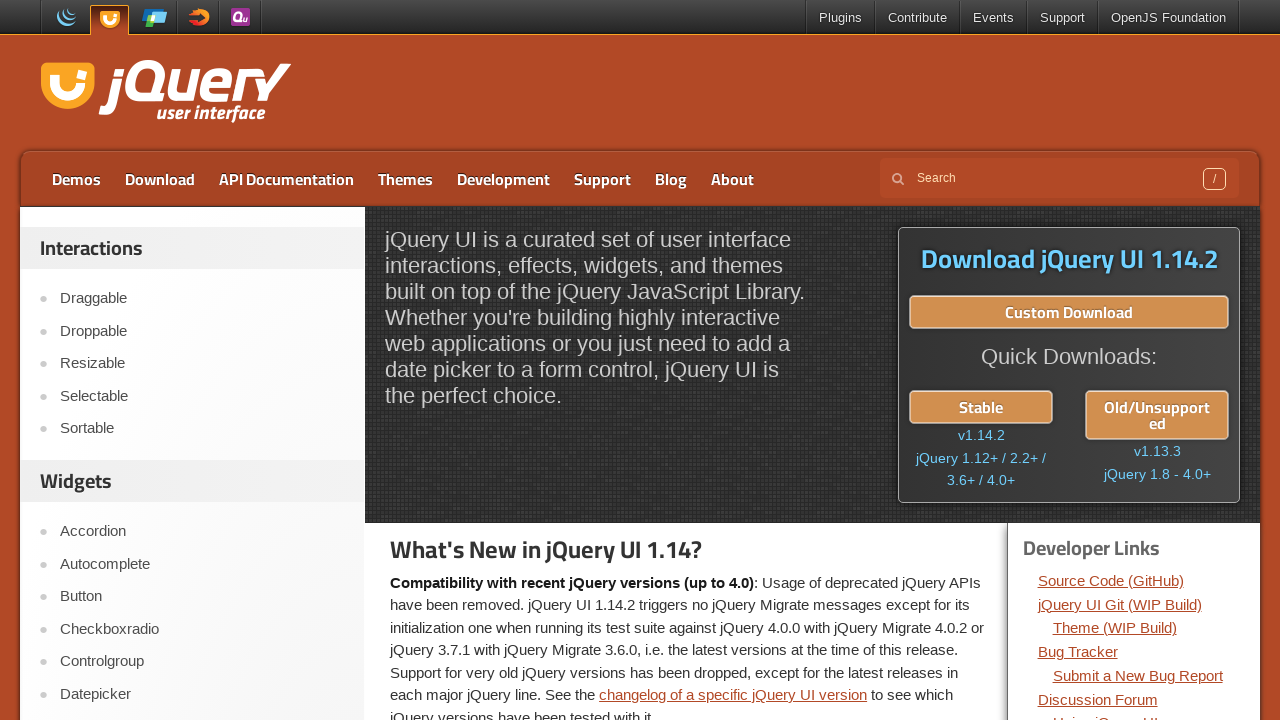

Clicked on Droppable link to navigate to drag and drop demo at (202, 331) on a:text('Droppable')
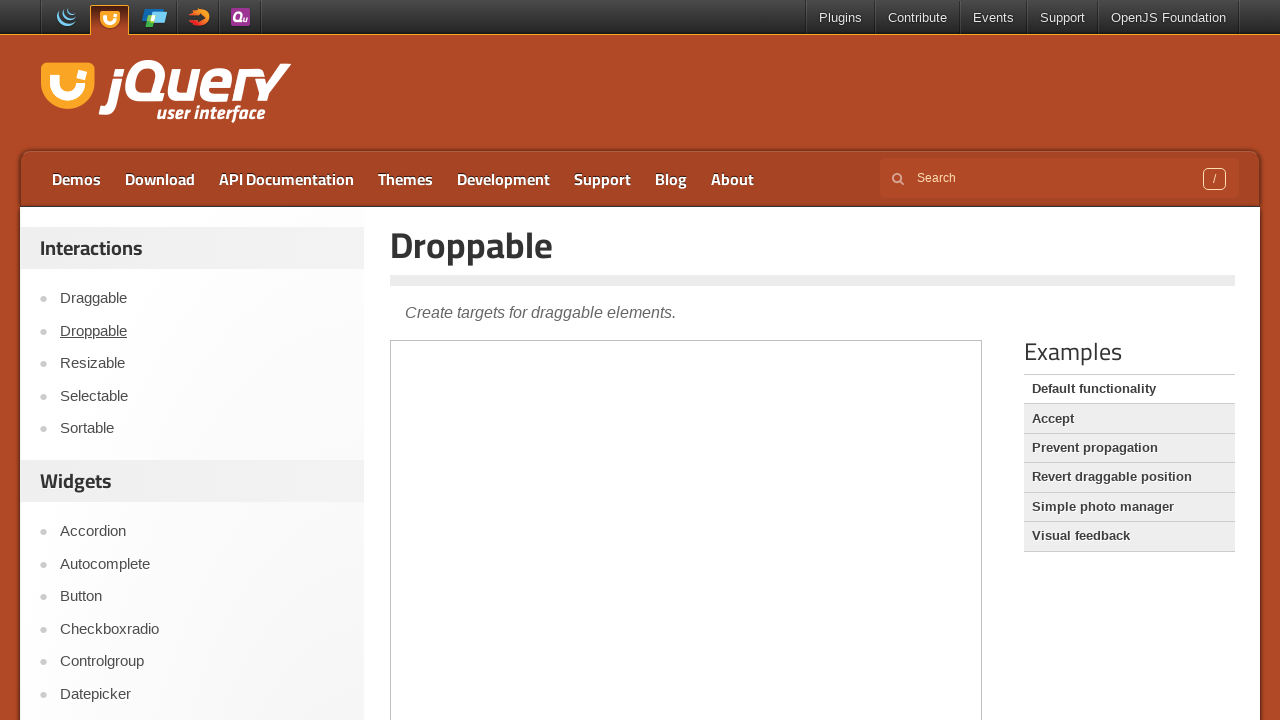

Located iframe containing drag and drop elements
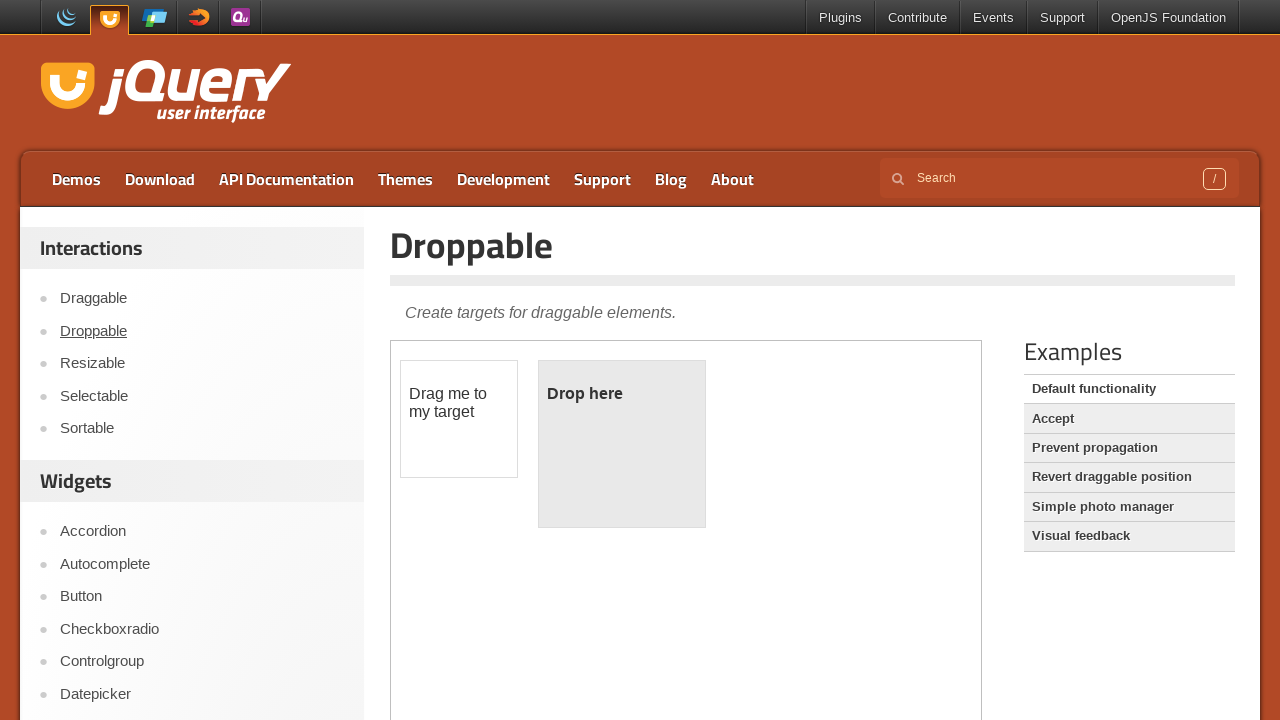

Located source element 'Drag me to my target'
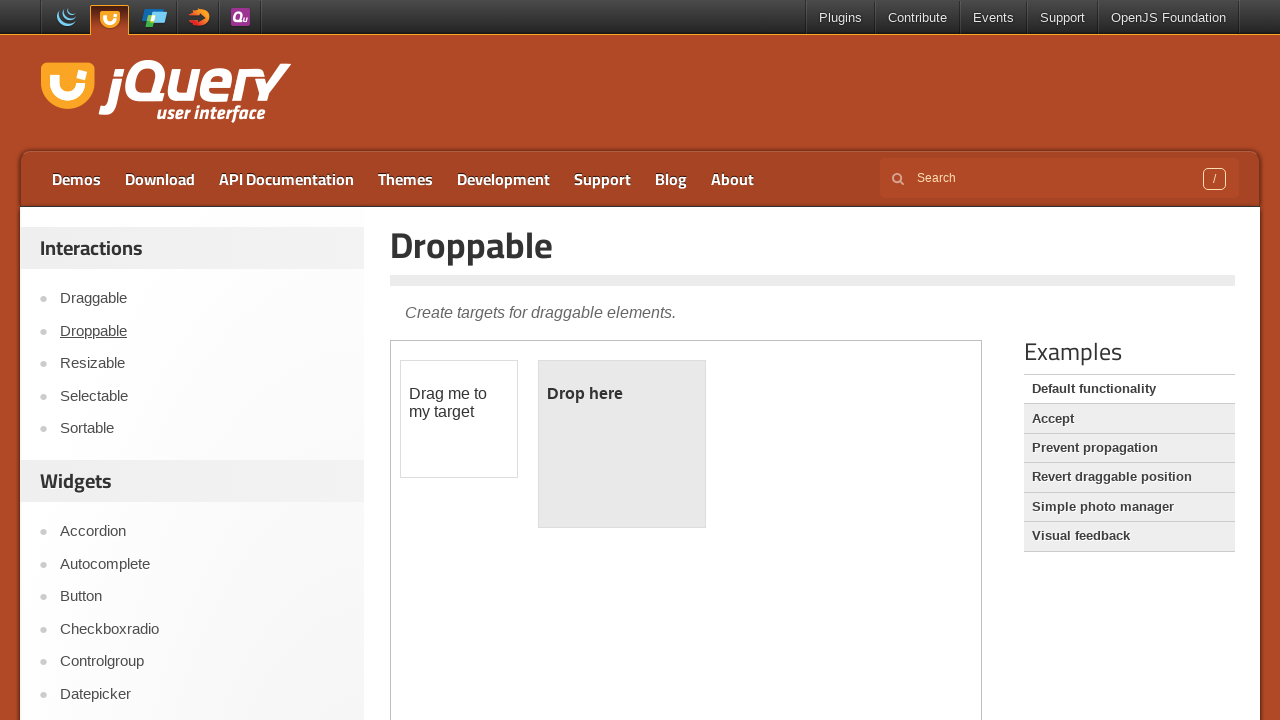

Located target element 'Drop here'
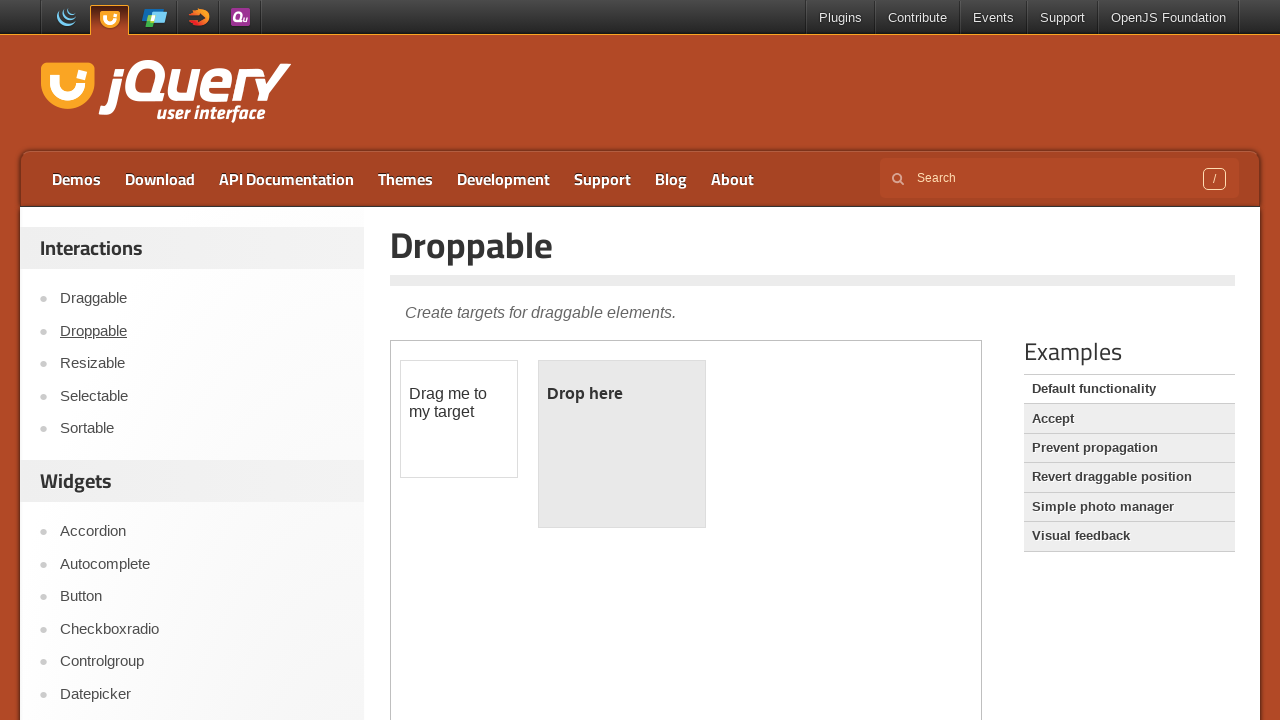

Performed drag and drop operation from source to target element at (622, 444)
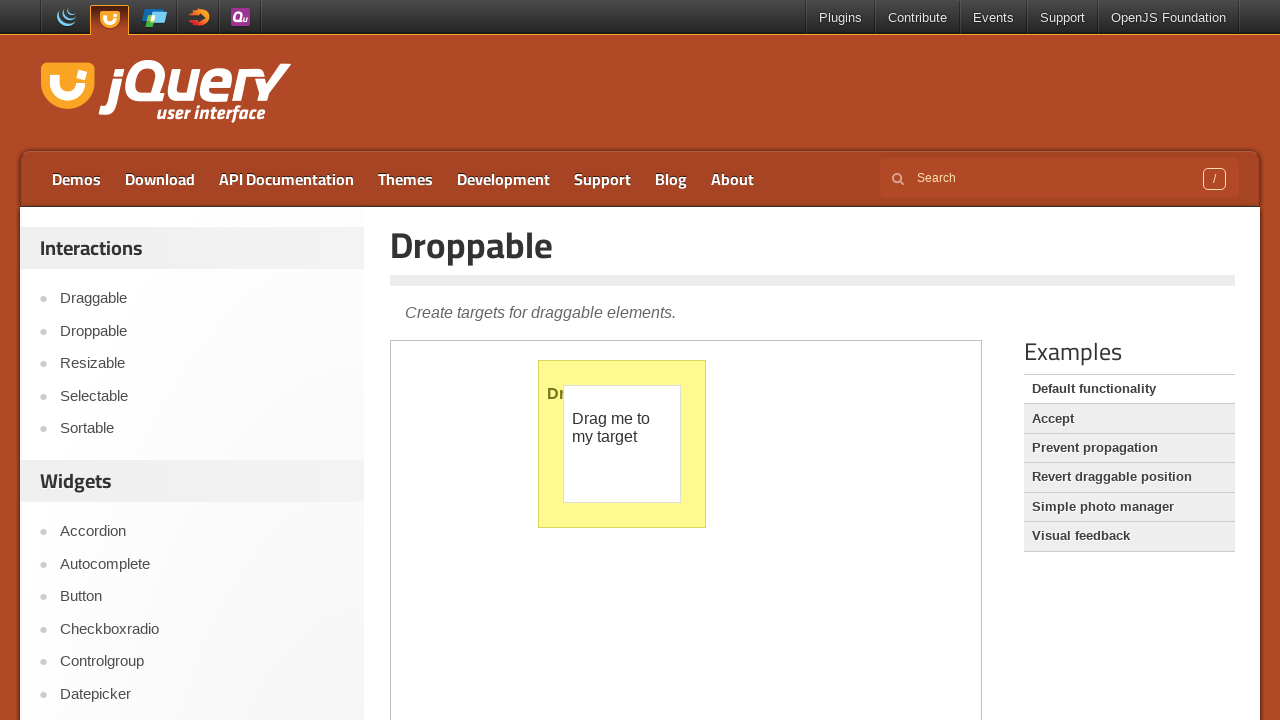

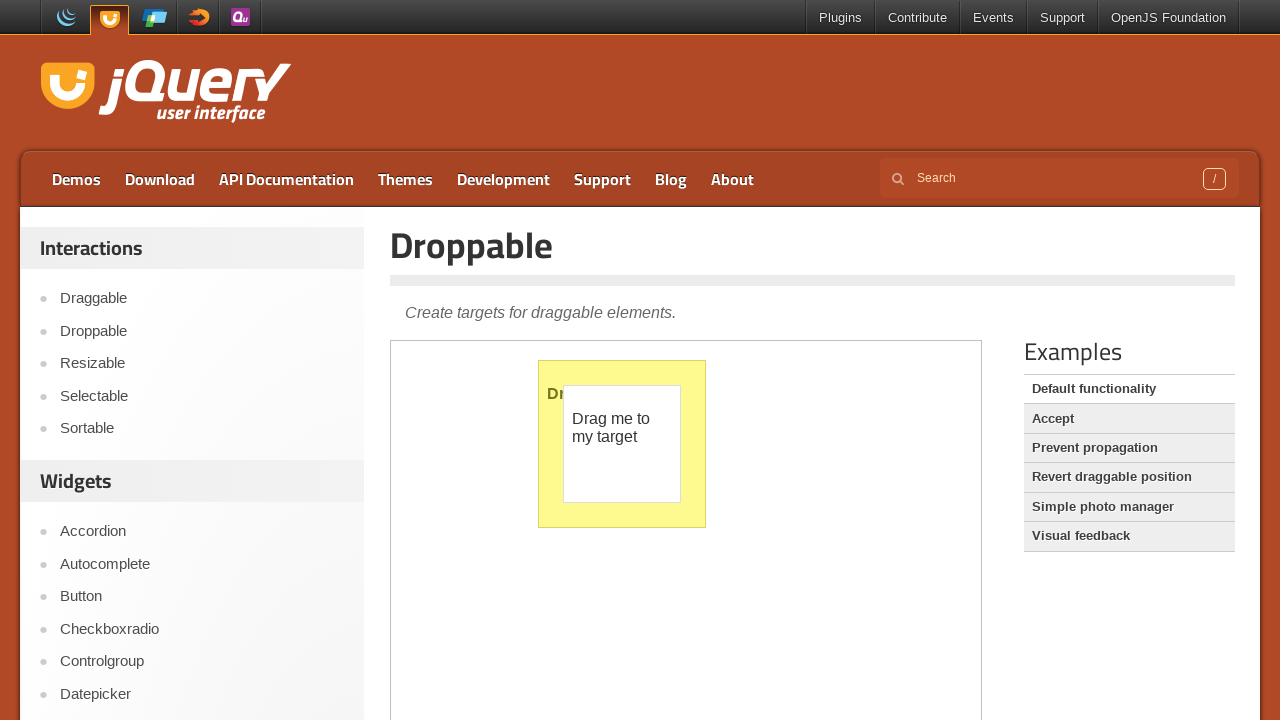